Tests that todo data persists after page reload

Starting URL: https://demo.playwright.dev/todomvc

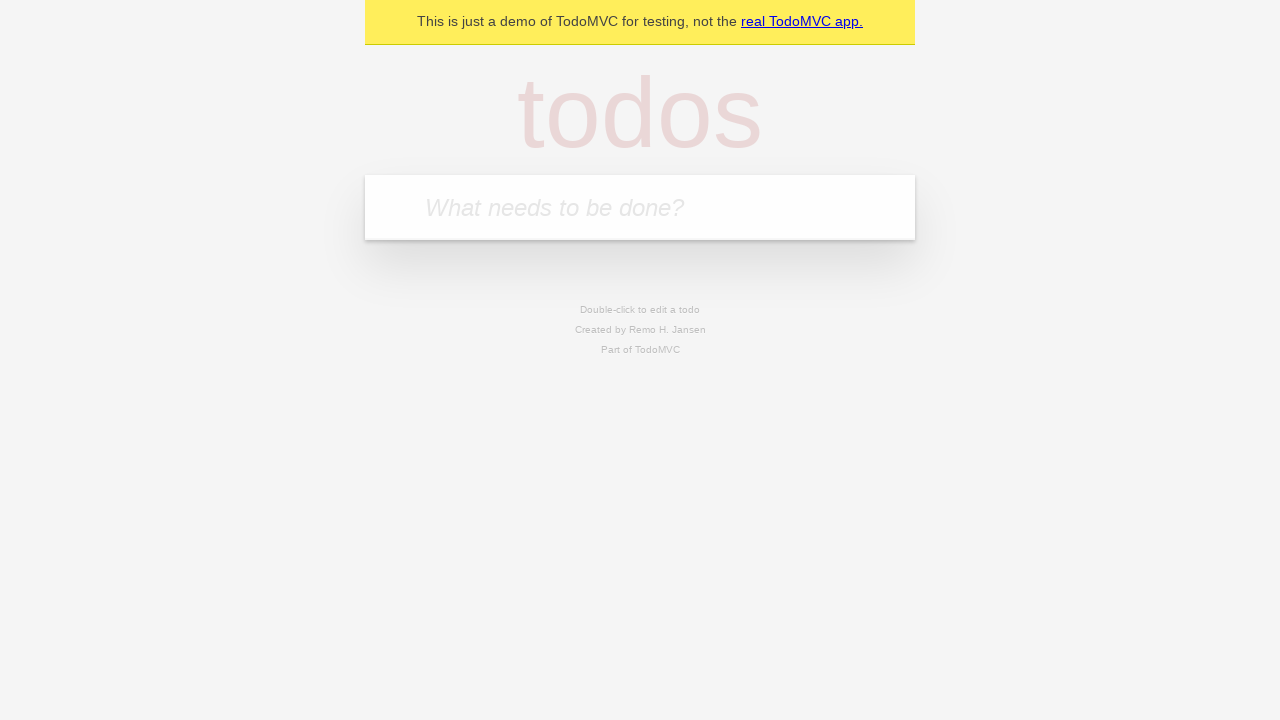

Located the todo input field
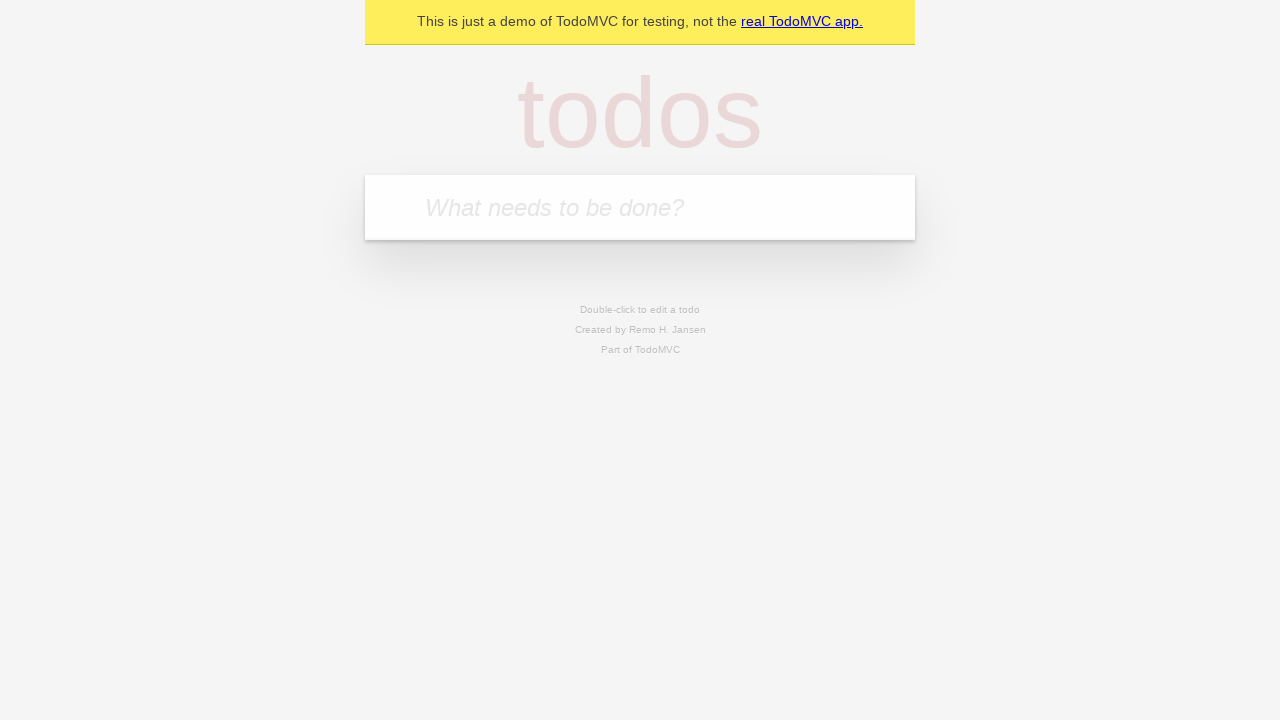

Filled todo input with 'buy some cheese' on internal:attr=[placeholder="What needs to be done?"i]
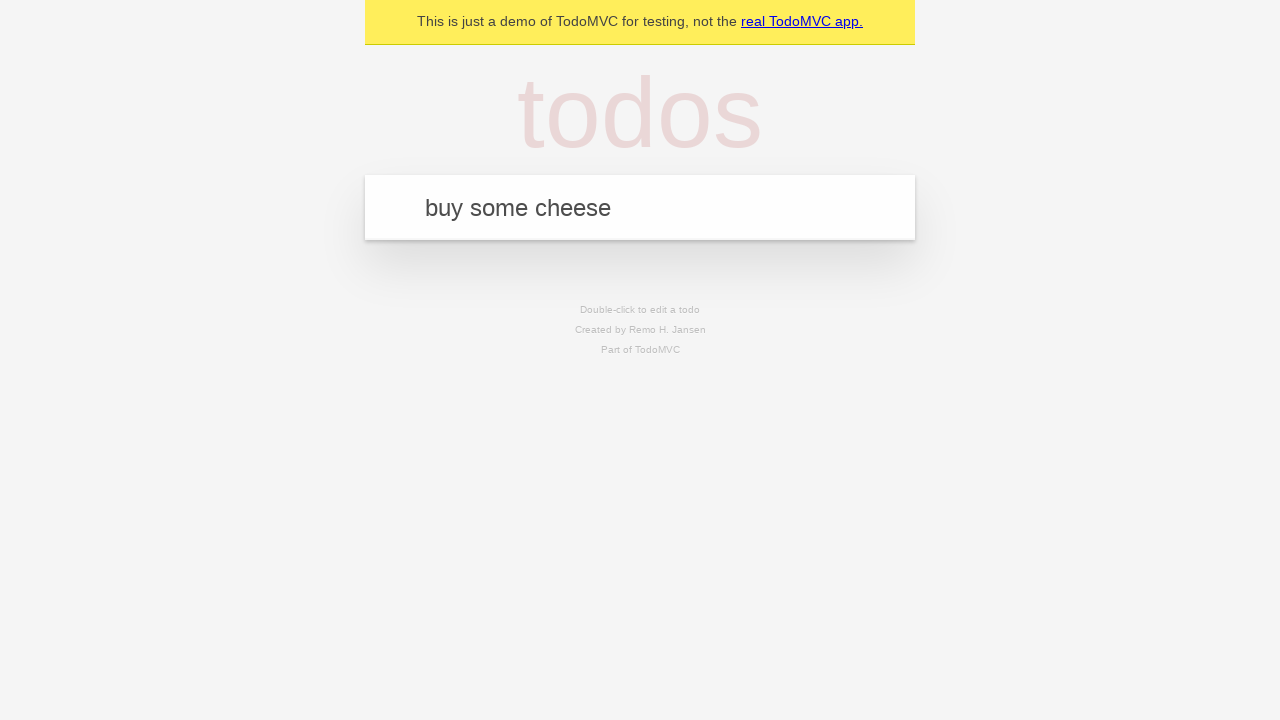

Pressed Enter to create first todo item on internal:attr=[placeholder="What needs to be done?"i]
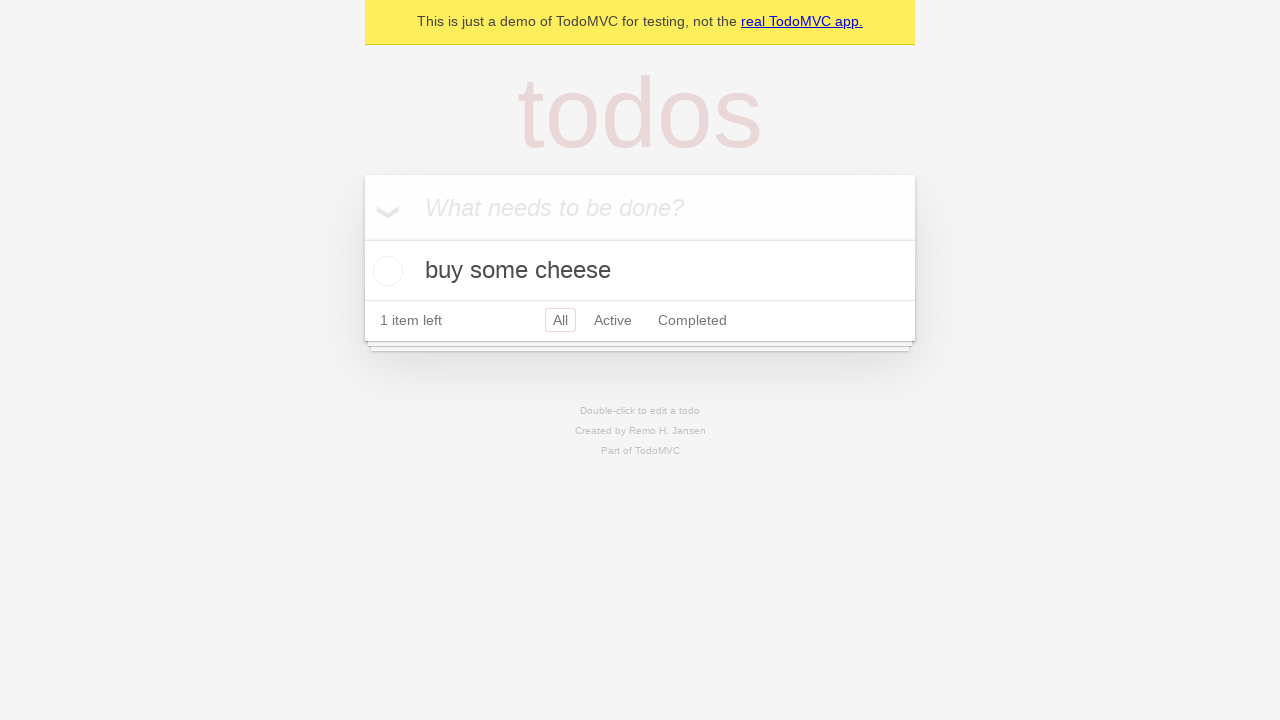

Filled todo input with 'feed the cat' on internal:attr=[placeholder="What needs to be done?"i]
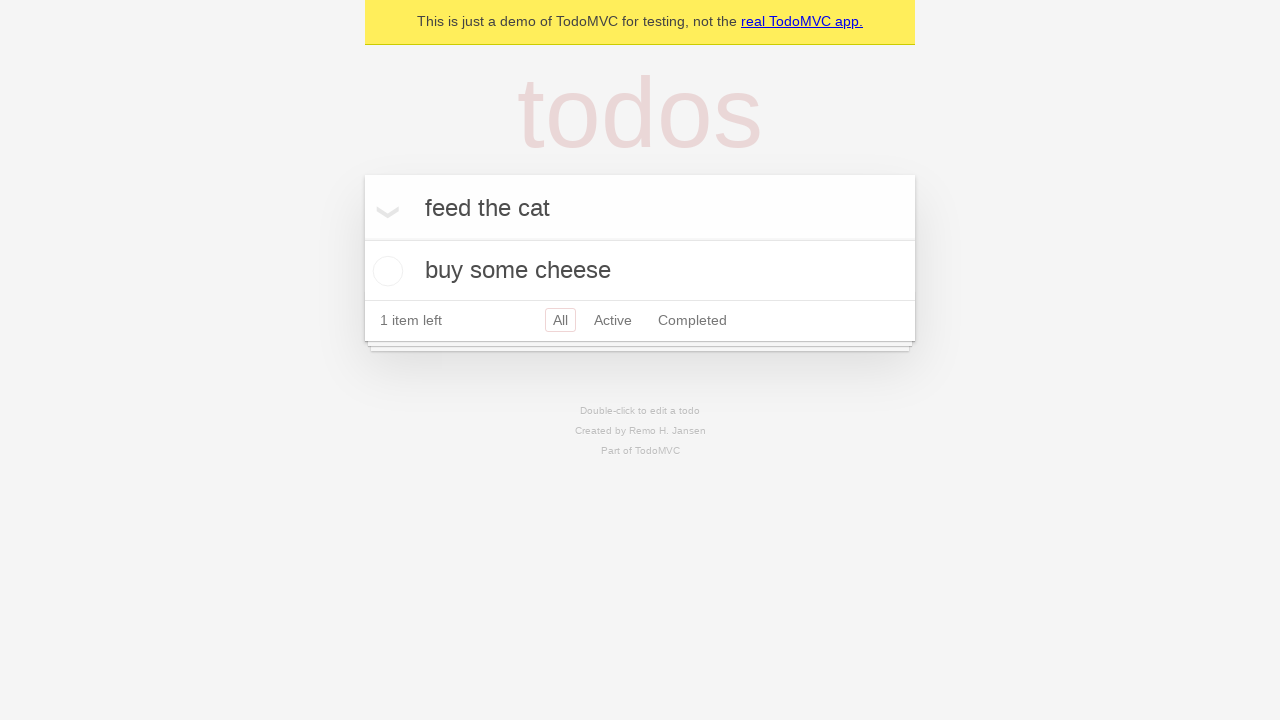

Pressed Enter to create second todo item on internal:attr=[placeholder="What needs to be done?"i]
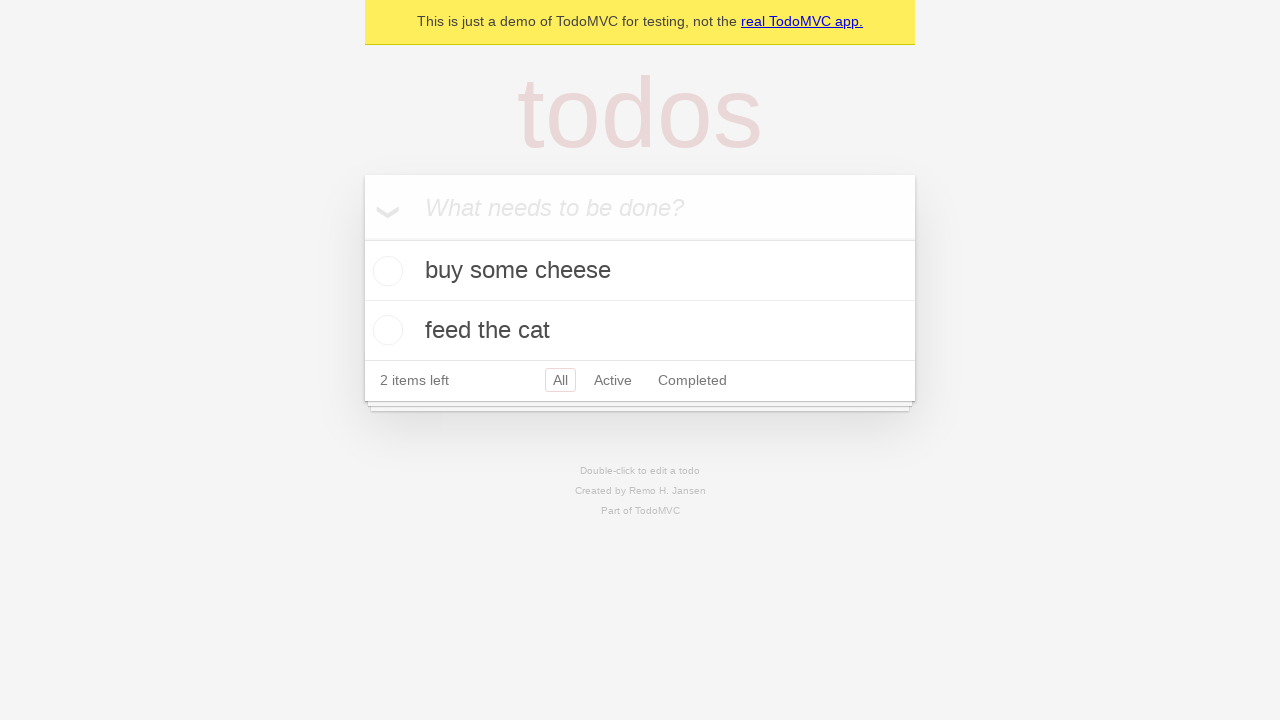

Located all todo items
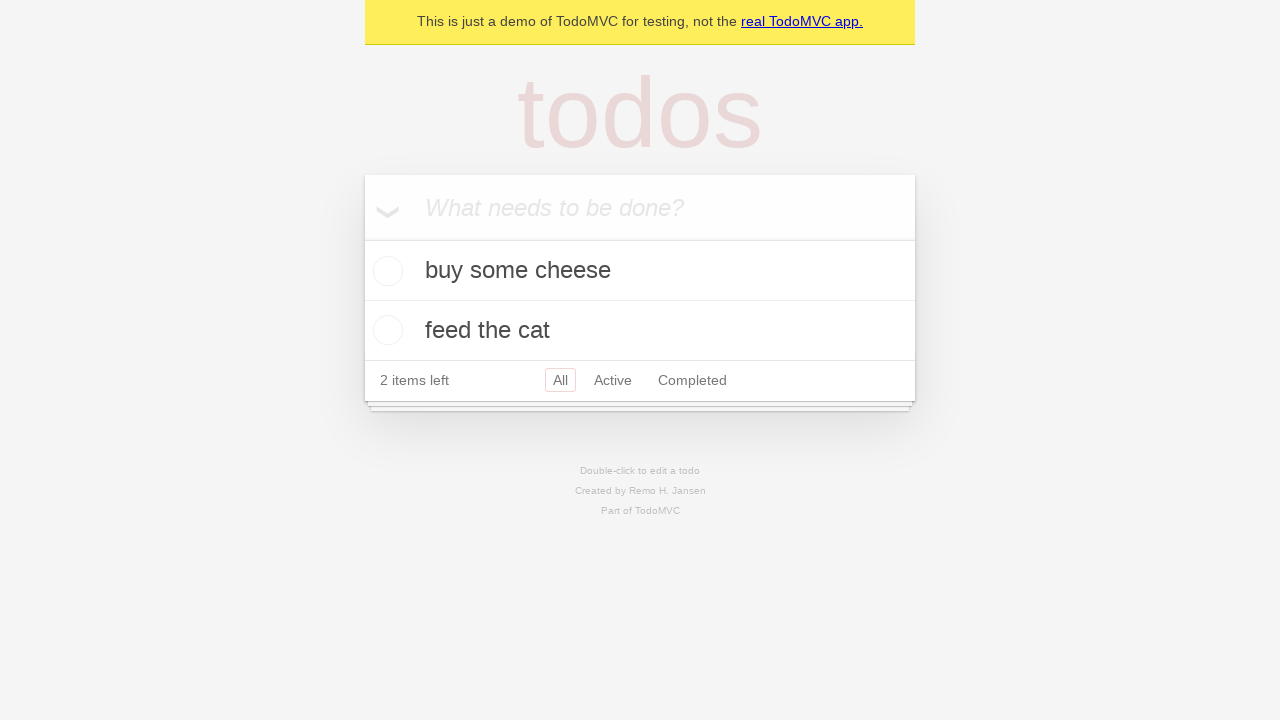

Located checkbox for first todo item
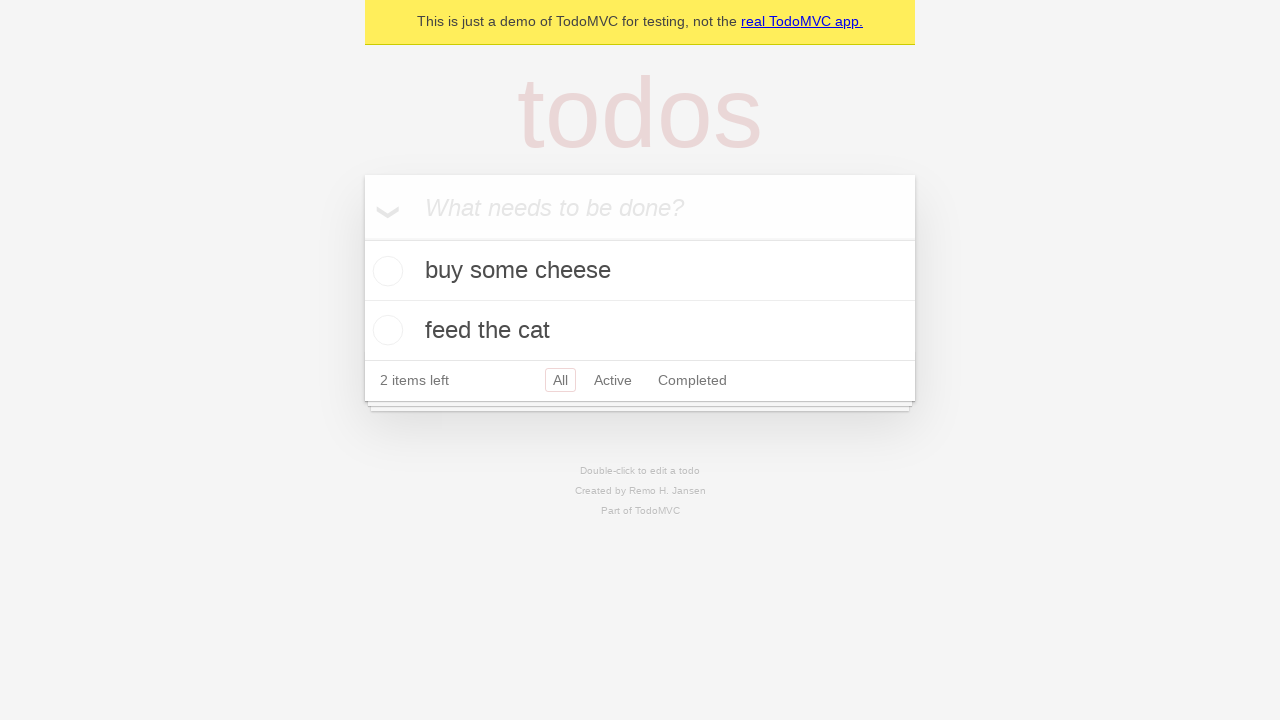

Checked the first todo item at (385, 271) on internal:testid=[data-testid="todo-item"s] >> nth=0 >> internal:role=checkbox
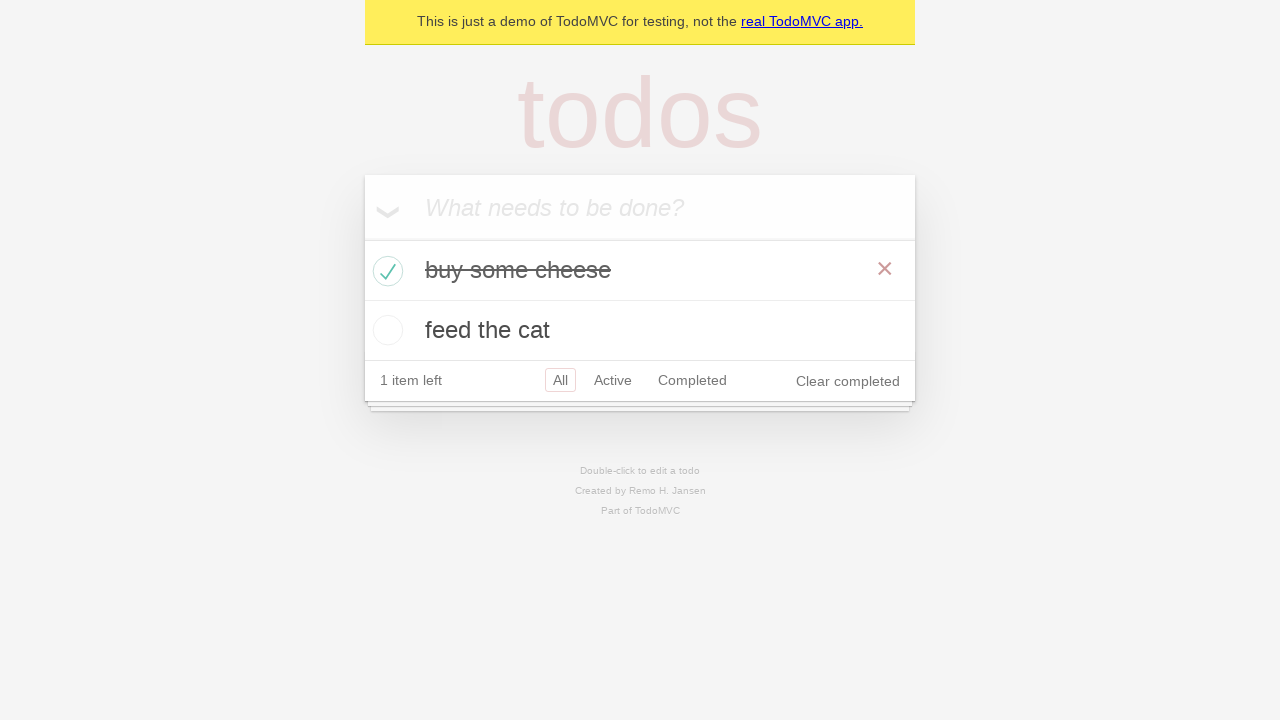

Reloaded the page to test data persistence
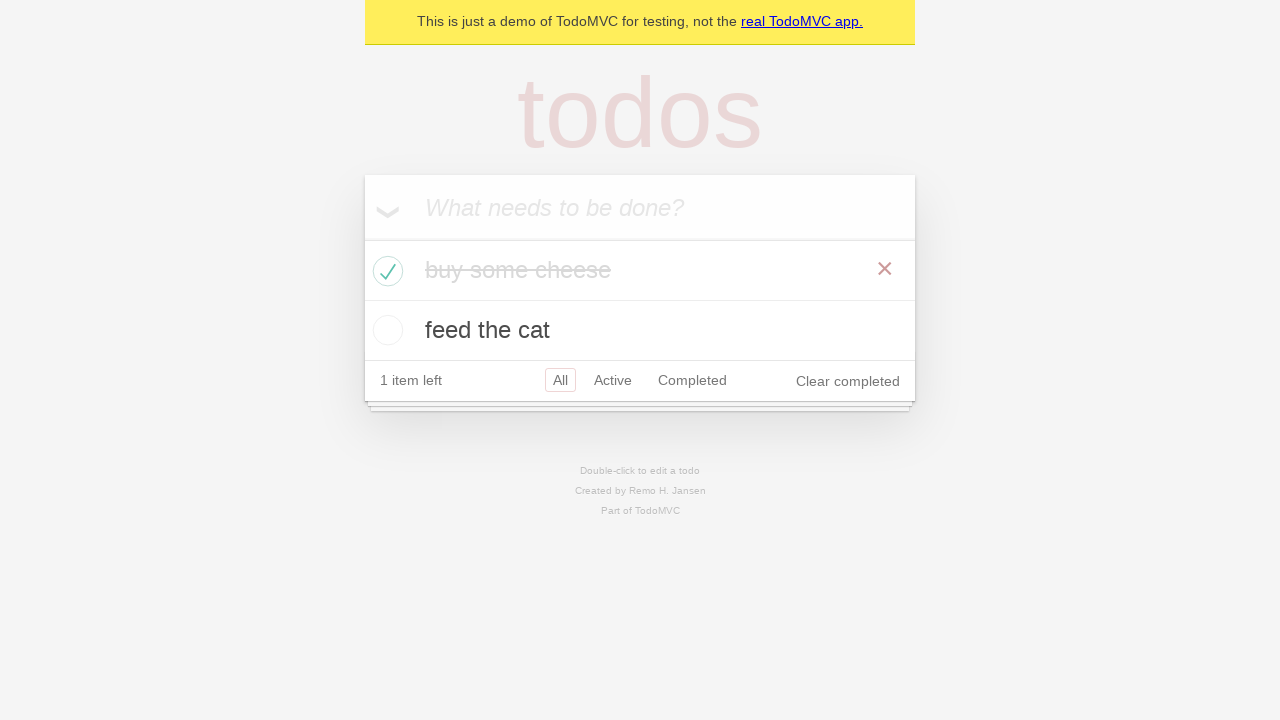

Todo items loaded after page reload
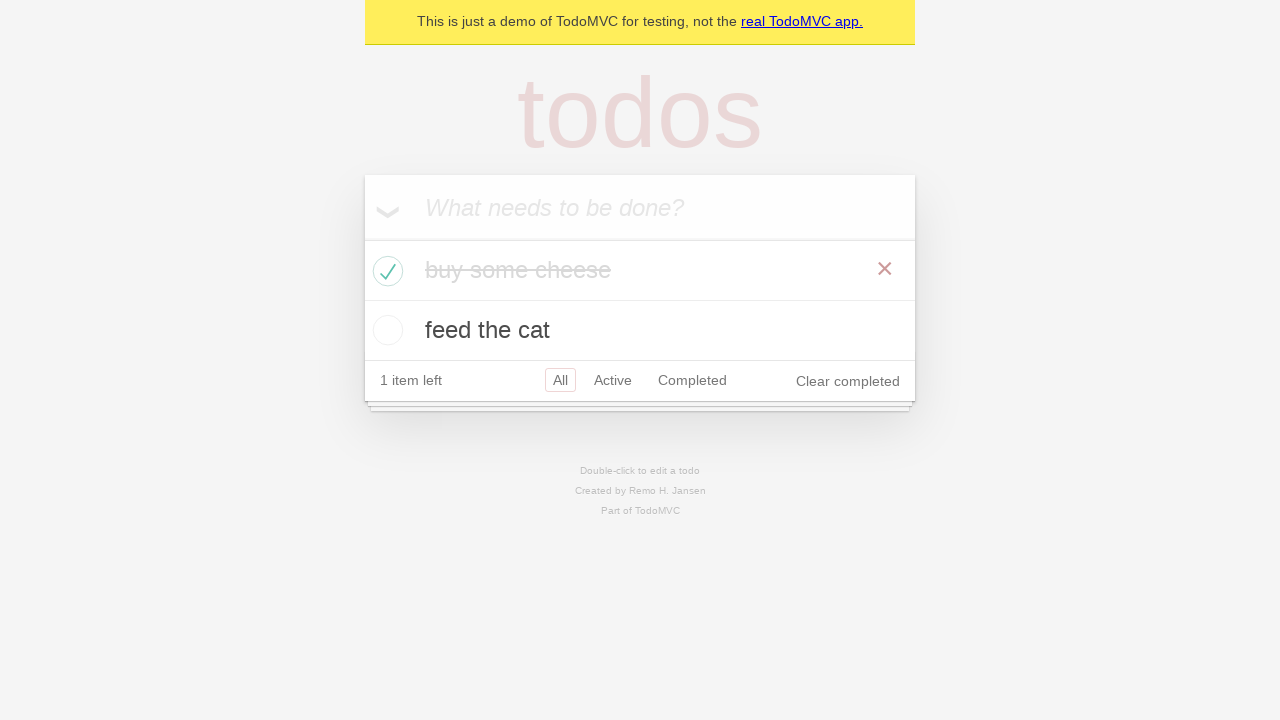

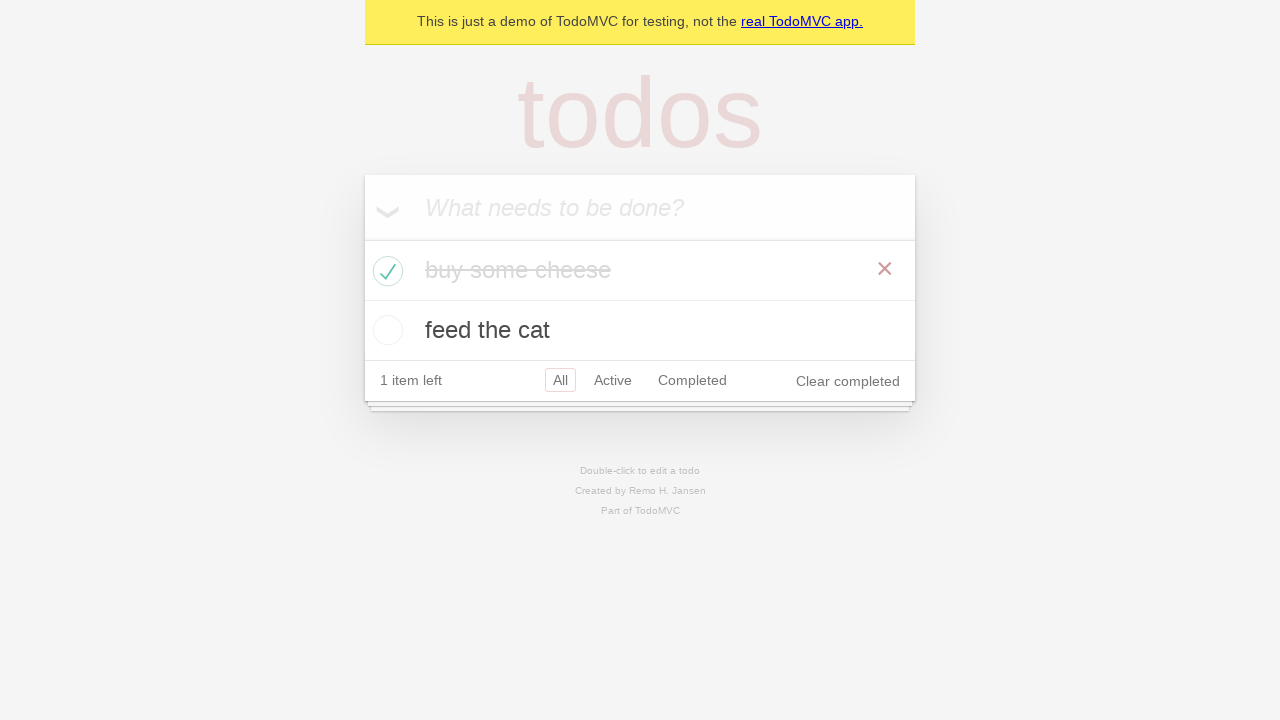